Tests that todo data persists after page reload

Starting URL: https://demo.playwright.dev/todomvc

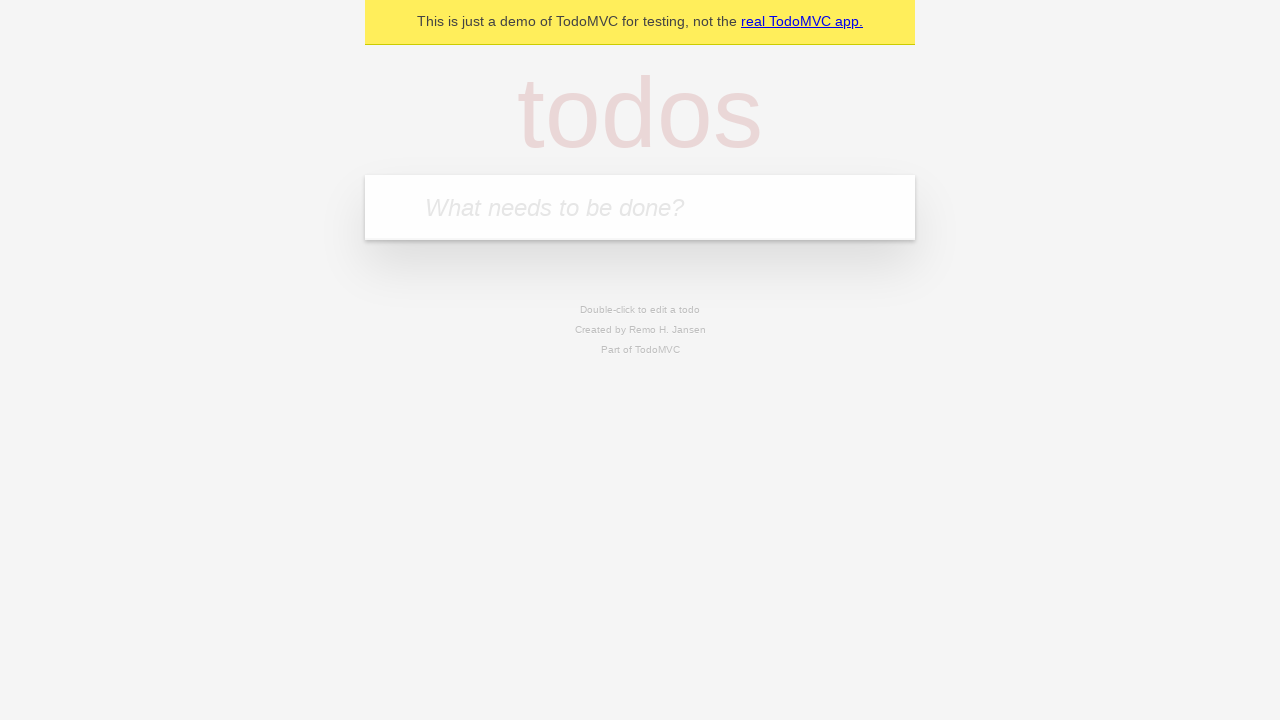

Filled todo input with 'buy some cheese' on internal:attr=[placeholder="What needs to be done?"i]
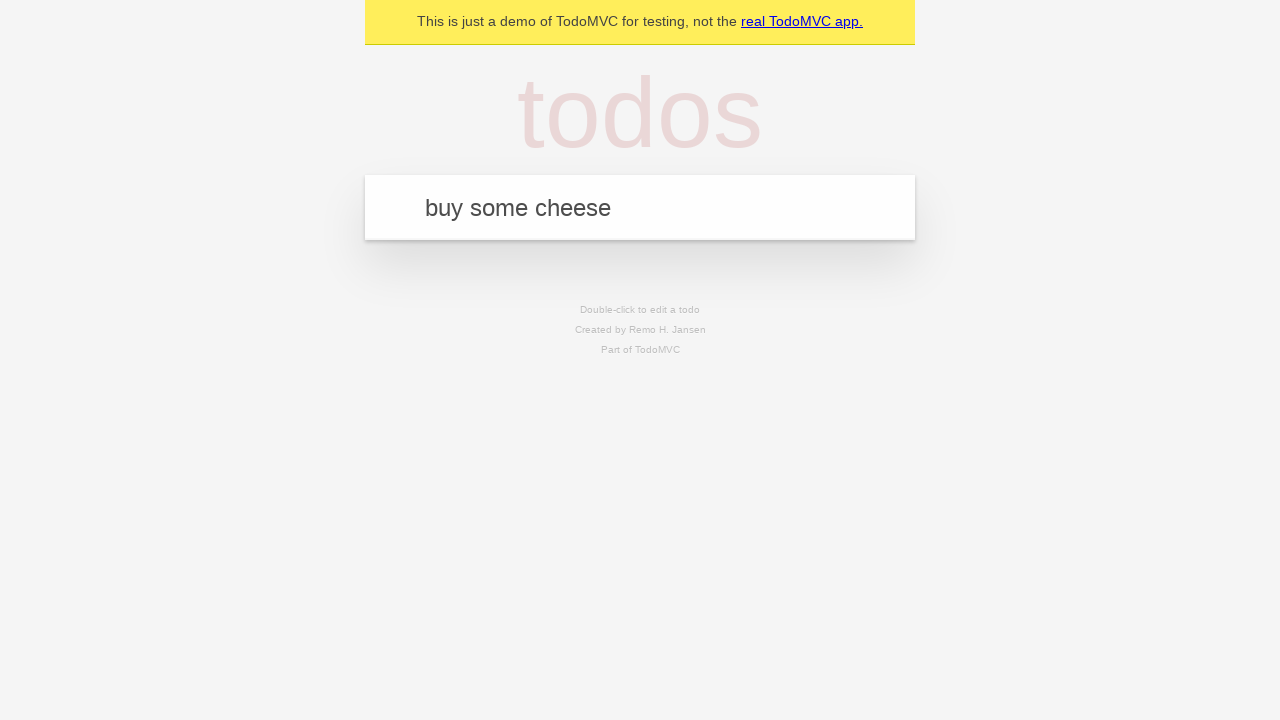

Pressed Enter to create first todo on internal:attr=[placeholder="What needs to be done?"i]
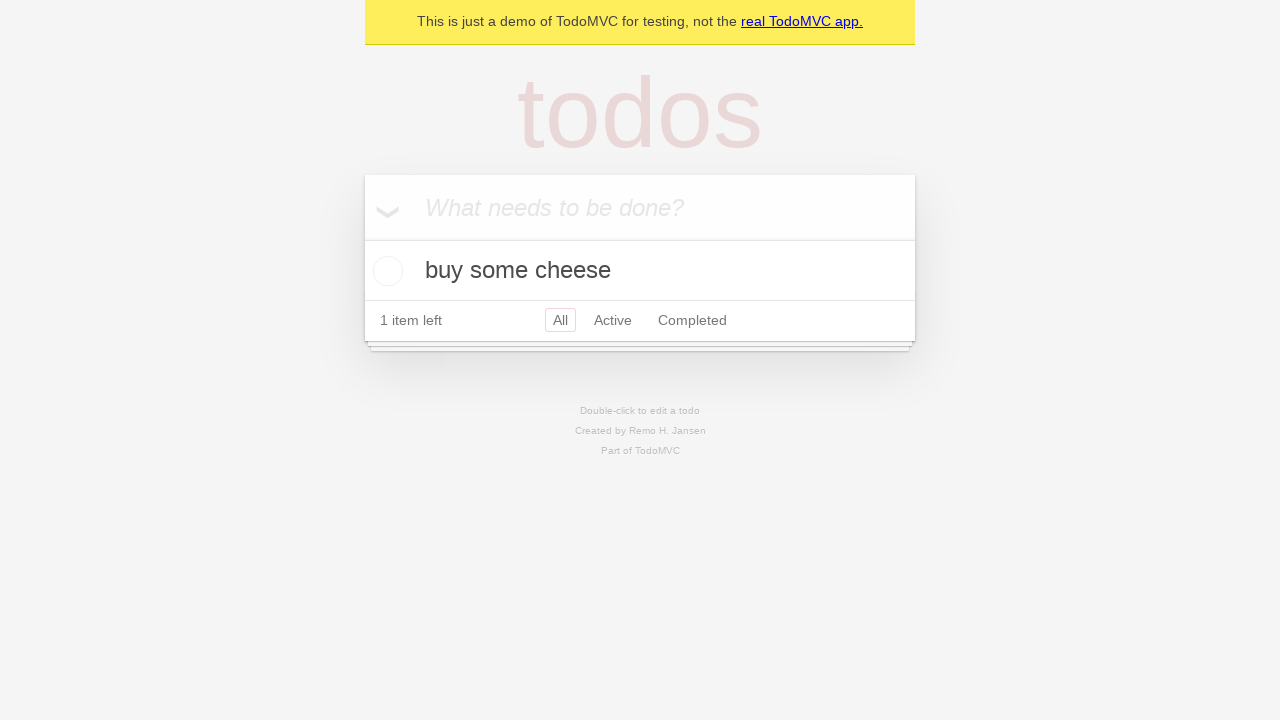

Filled todo input with 'feed the cat' on internal:attr=[placeholder="What needs to be done?"i]
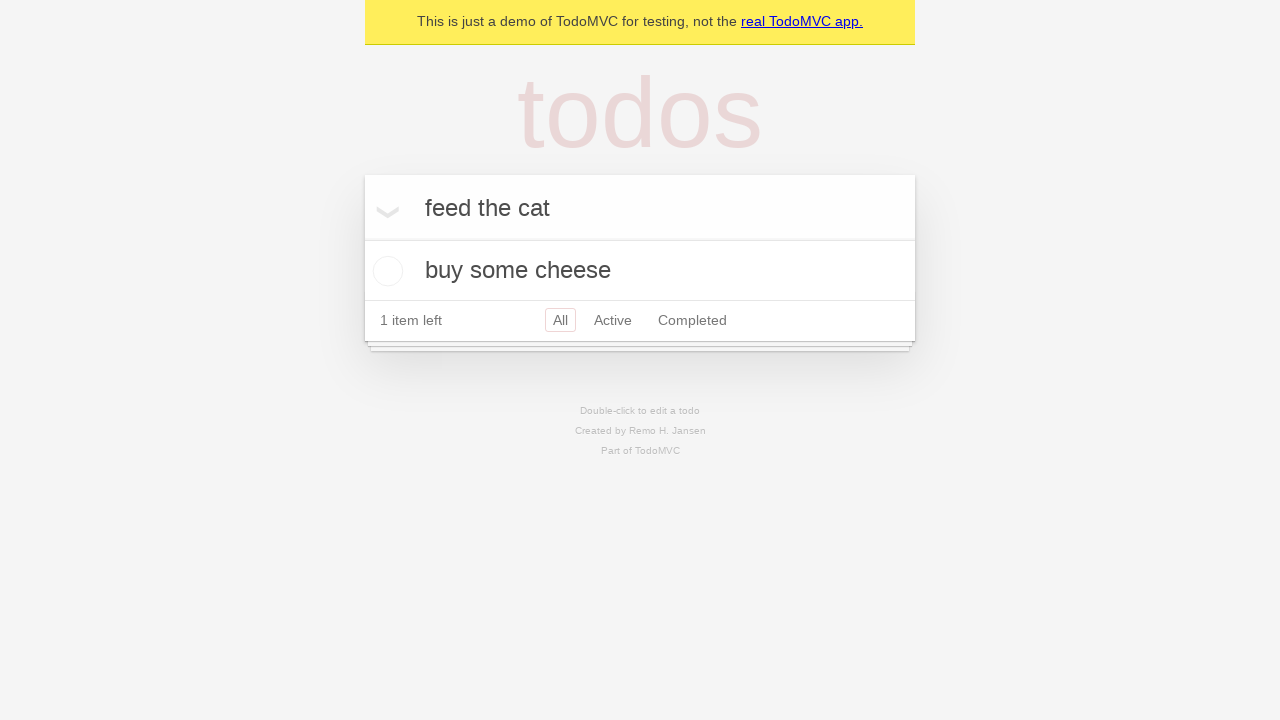

Pressed Enter to create second todo on internal:attr=[placeholder="What needs to be done?"i]
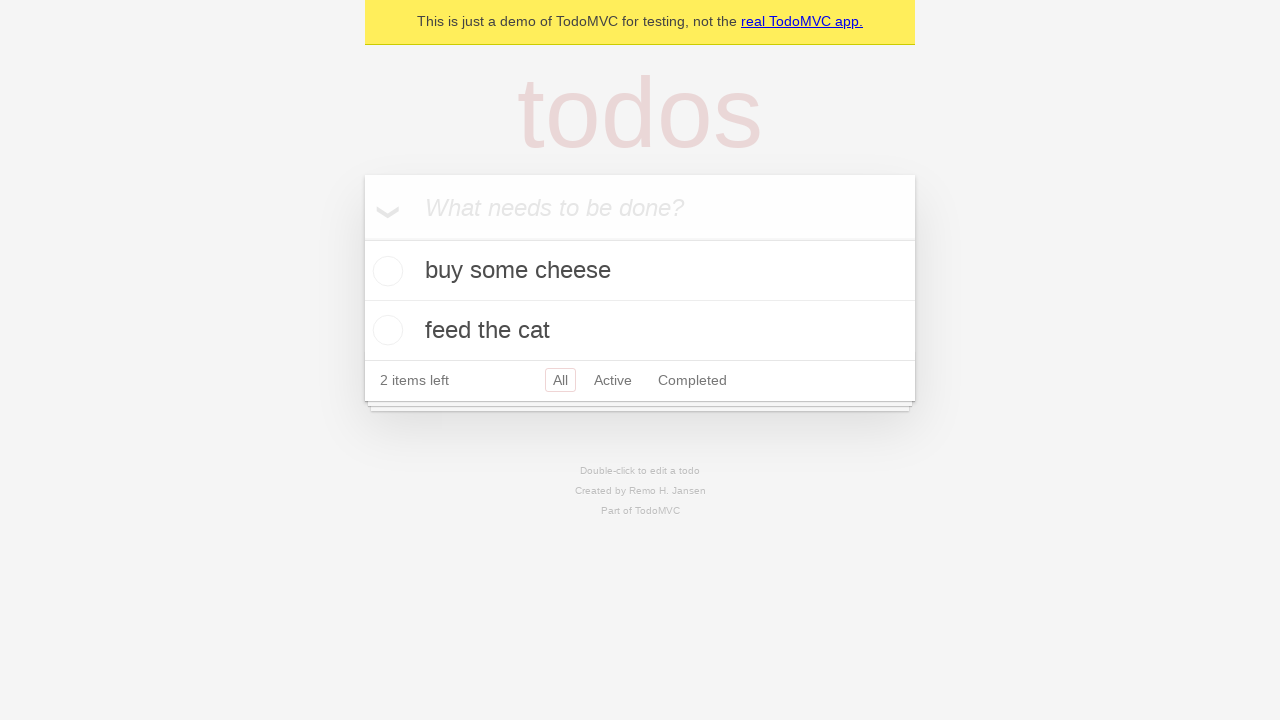

Checked the first todo item at (385, 271) on internal:testid=[data-testid="todo-item"s] >> nth=0 >> internal:role=checkbox
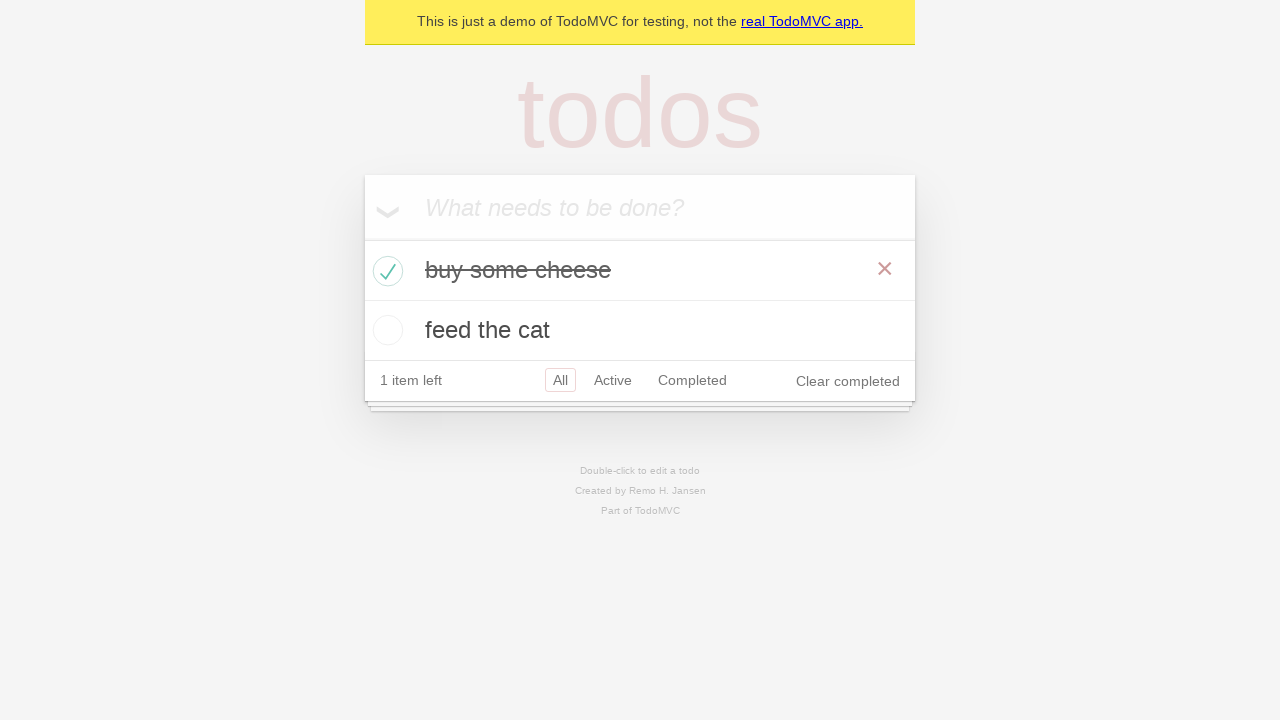

Reloaded the page to test data persistence
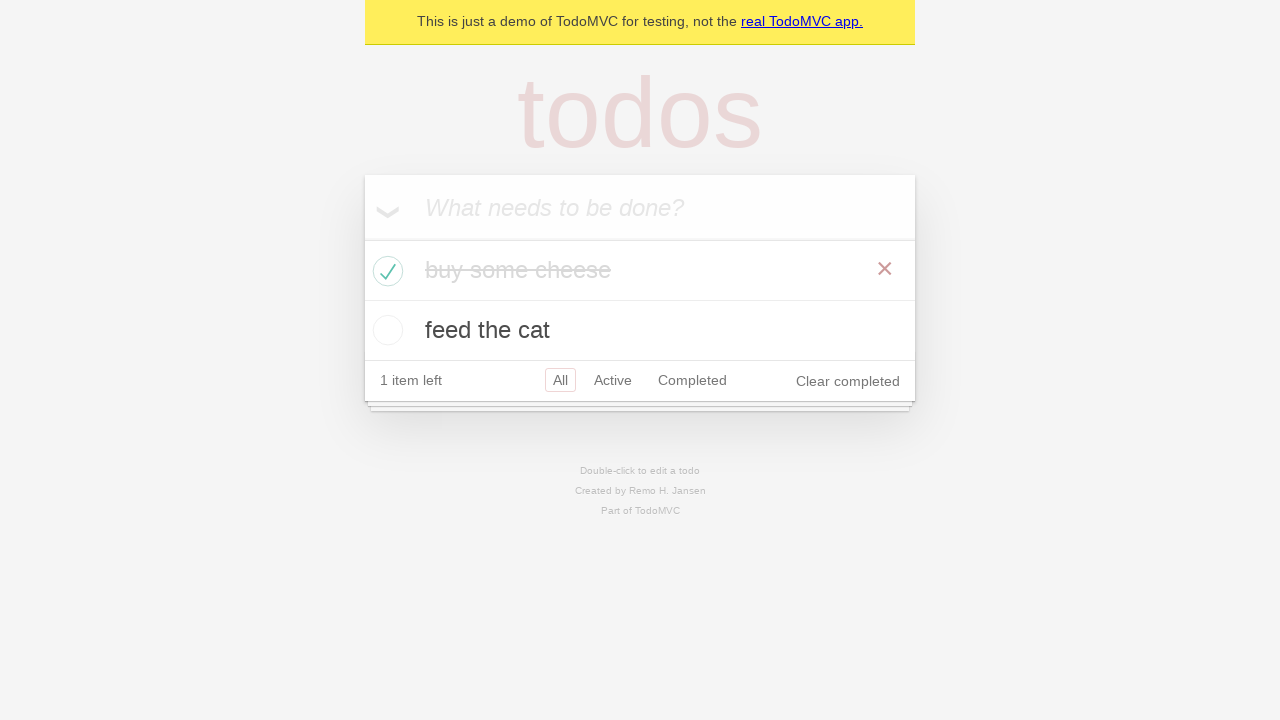

Todo items loaded after page reload - data persisted
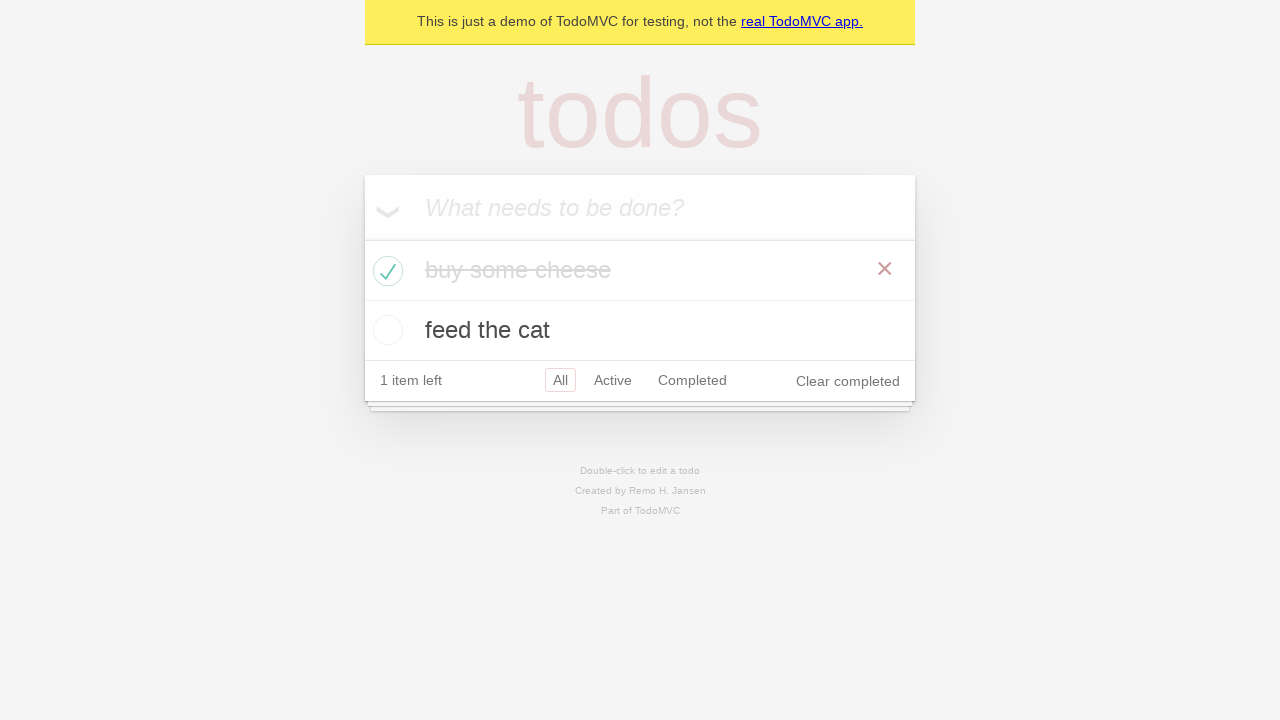

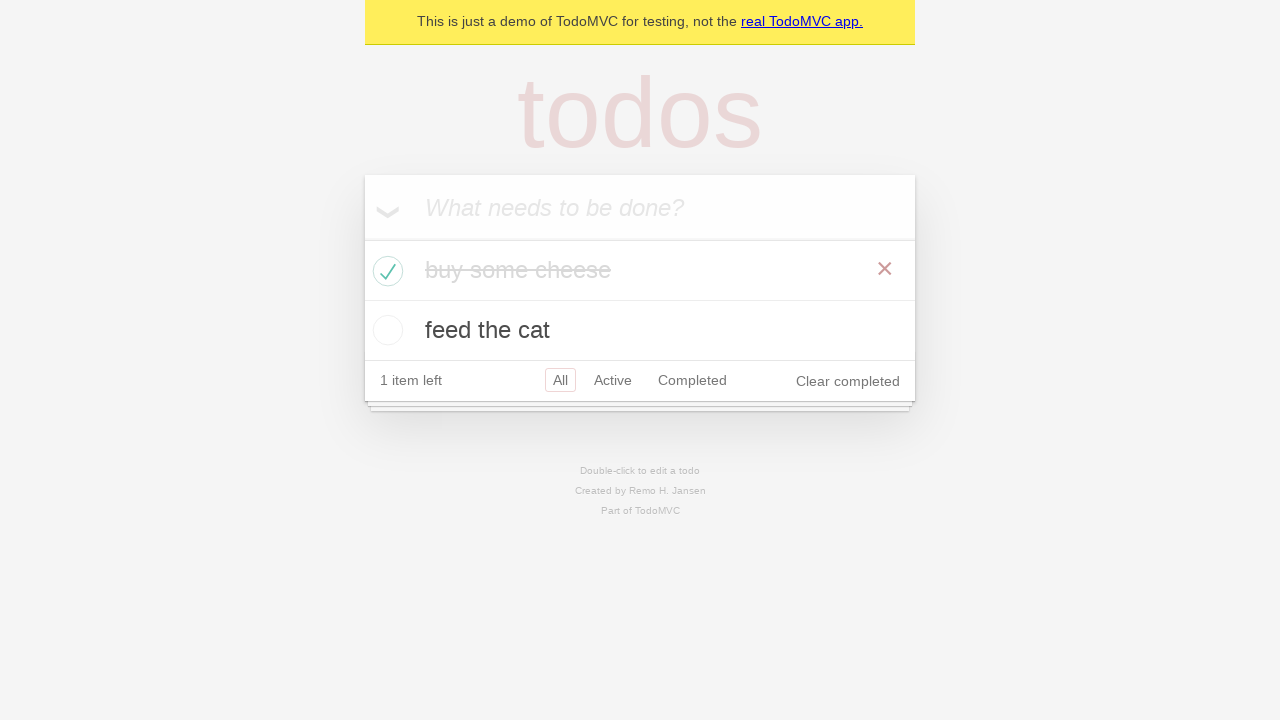